Tests JavaScript prompt alert functionality by clicking the prompt button, entering text into the alert's input field, and accepting it

Starting URL: https://the-internet.herokuapp.com/javascript_alerts

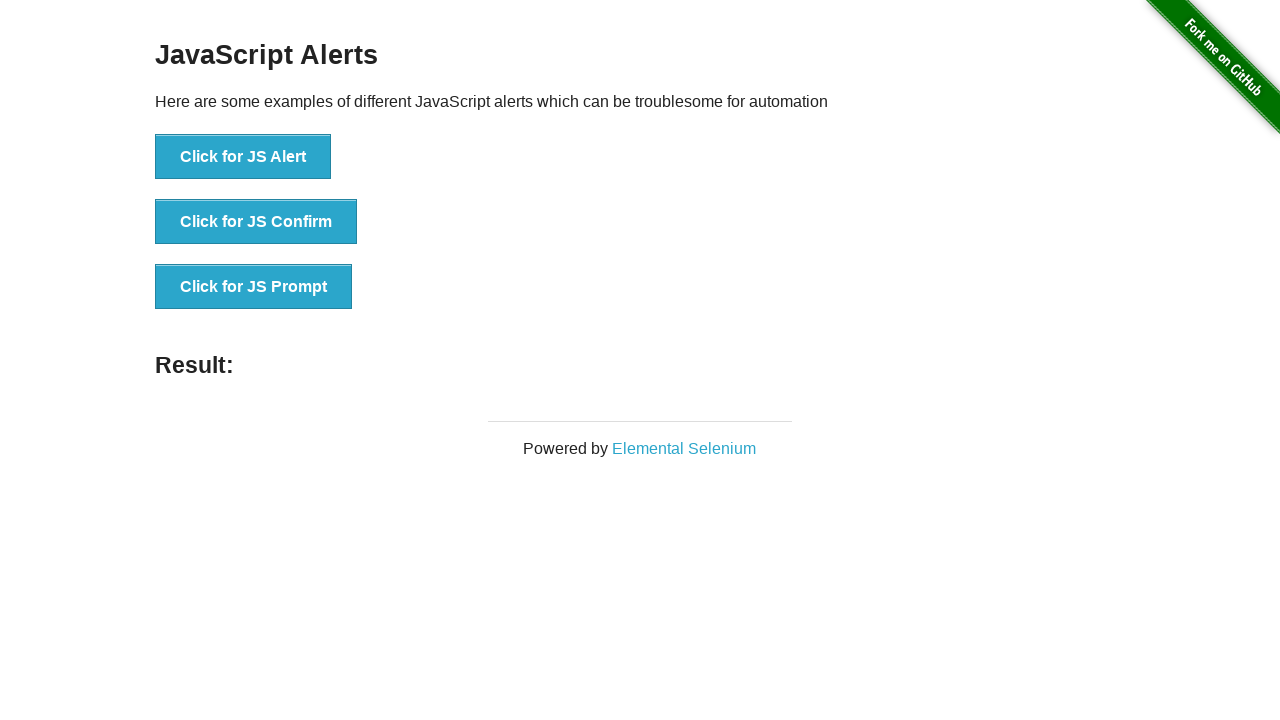

Clicked the JS Prompt button at (254, 287) on xpath=//button[normalize-space()='Click for JS Prompt']
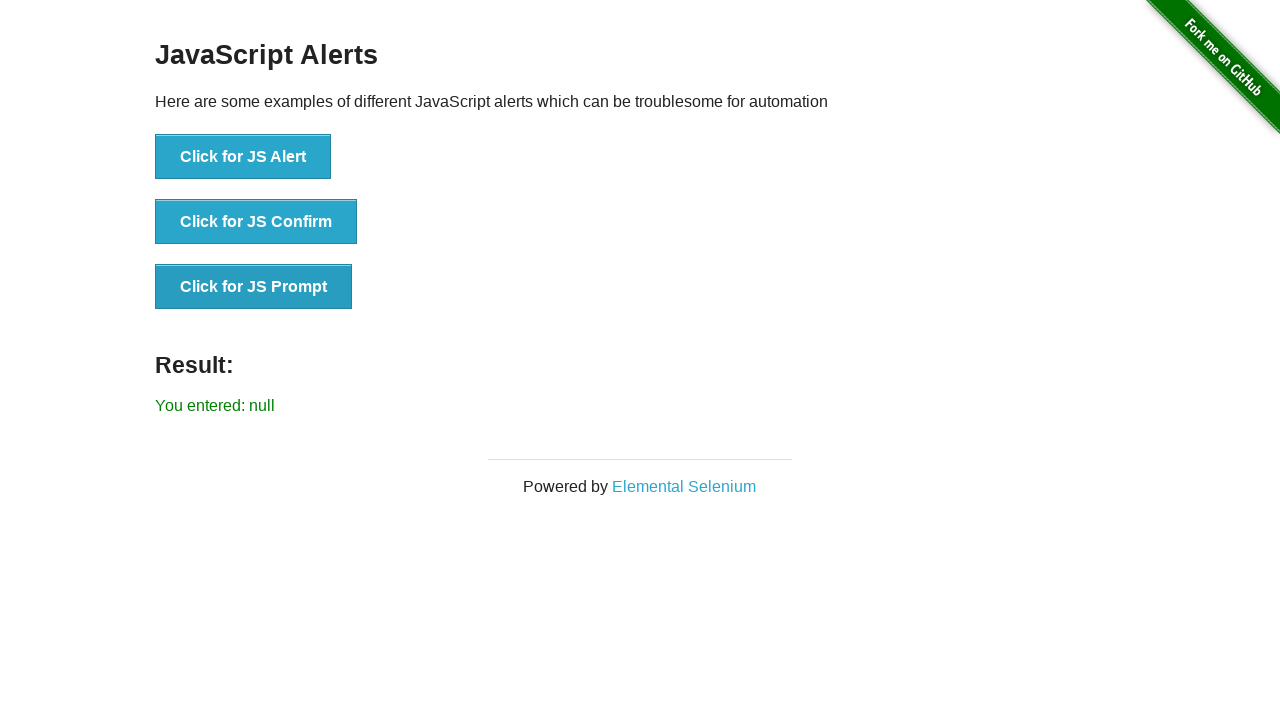

Set up dialog handler to accept prompt with 'Welcome' text
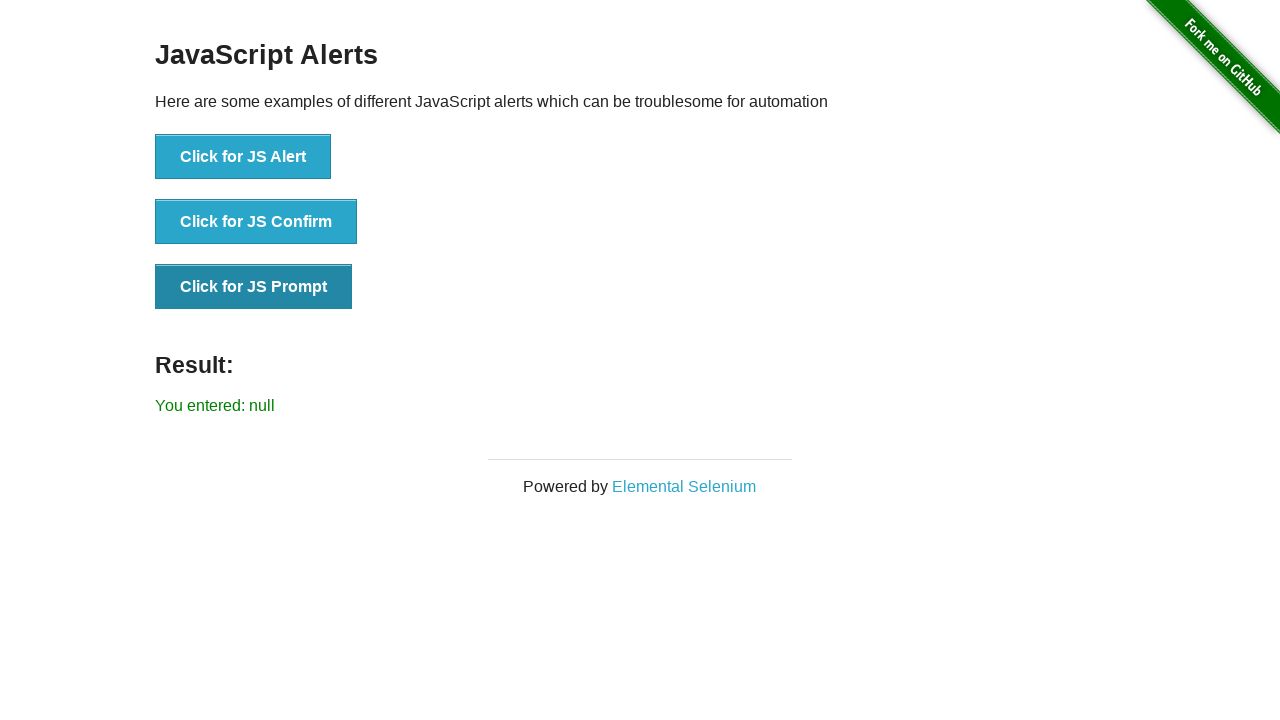

Executed JavaScript to ensure prompt is handled correctly
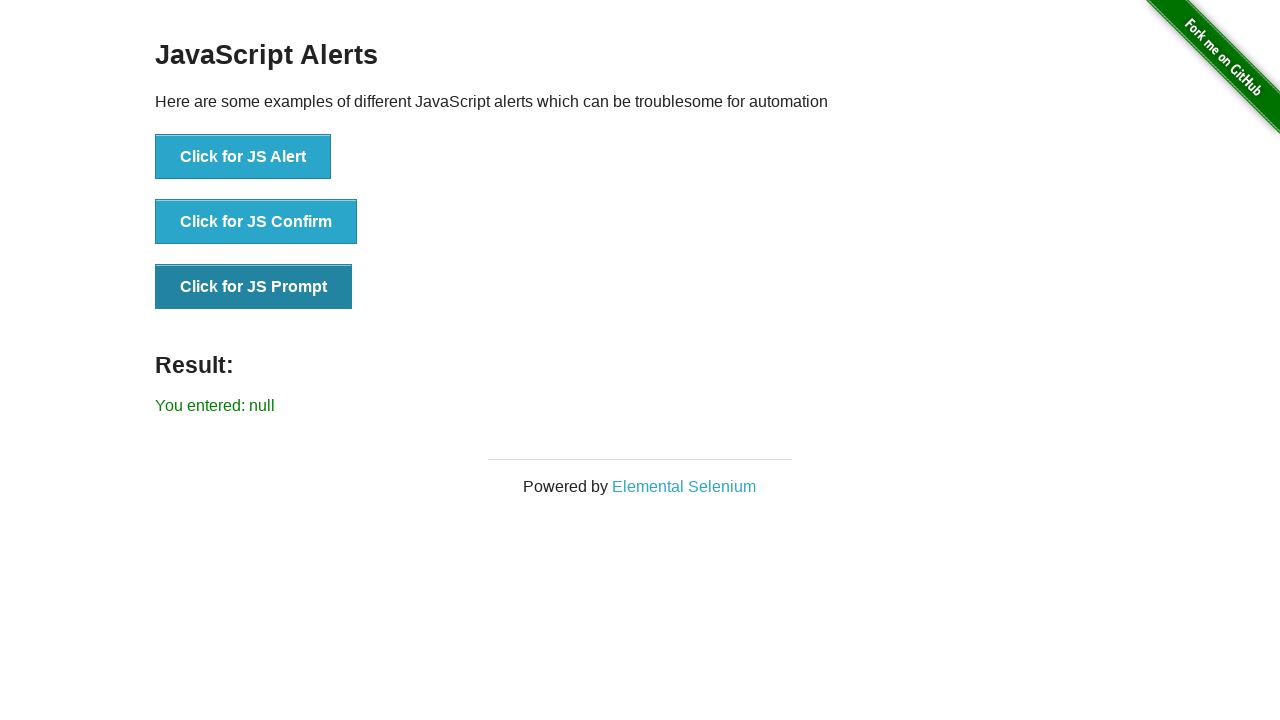

Clicked the JS Prompt button again with dialog handler attached at (254, 287) on xpath=//button[normalize-space()='Click for JS Prompt']
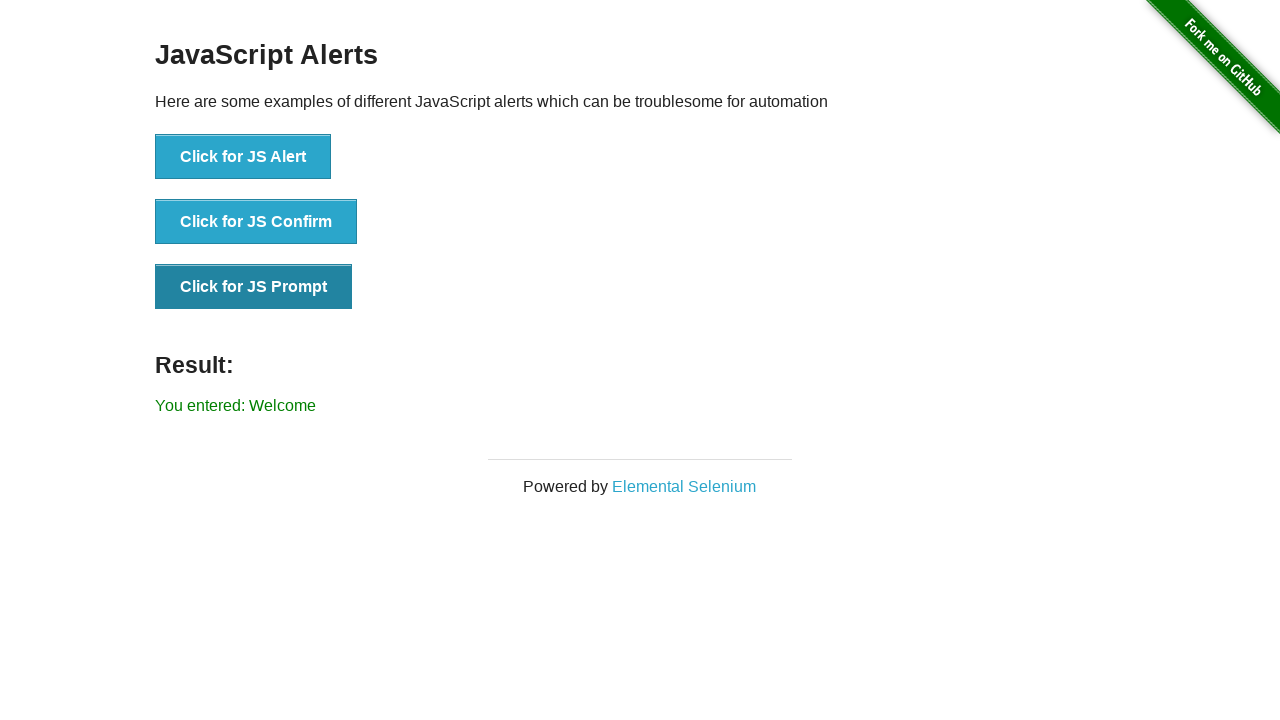

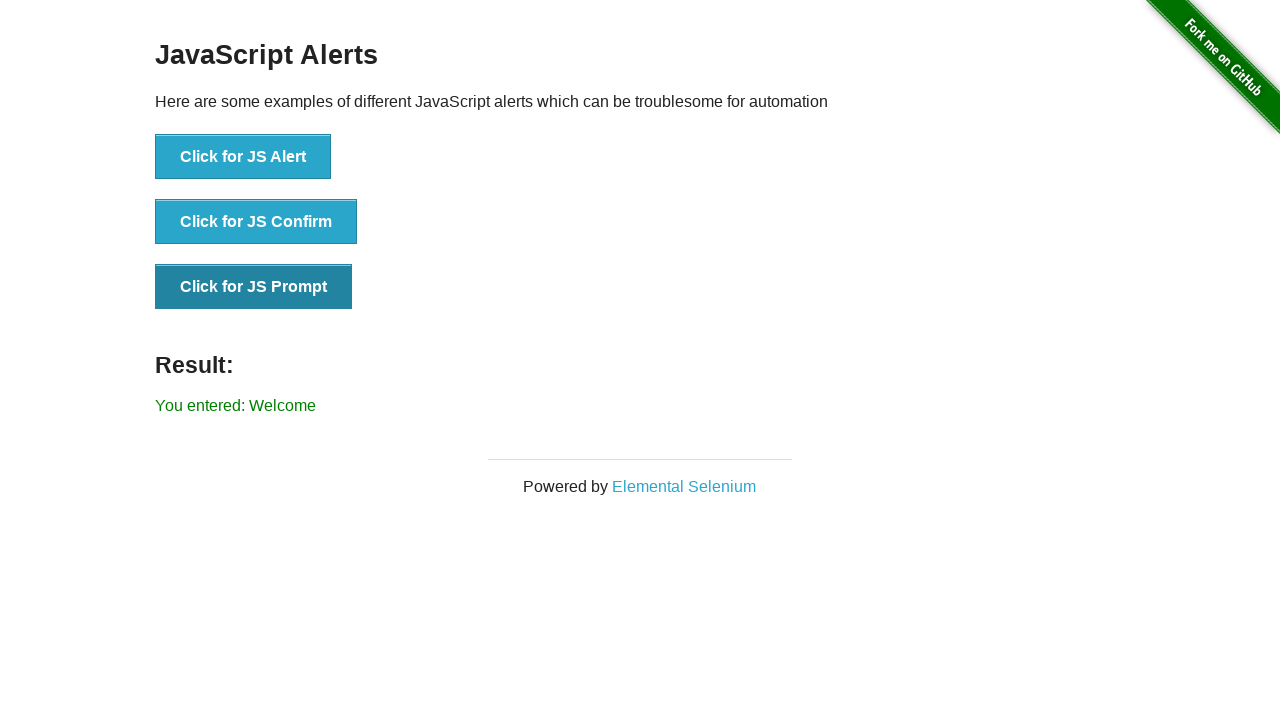